Navigates to the Rahul Shetty Academy automation practice page and scrolls to the bottom of the page

Starting URL: https://www.rahulshettyacademy.com/AutomationPractice/

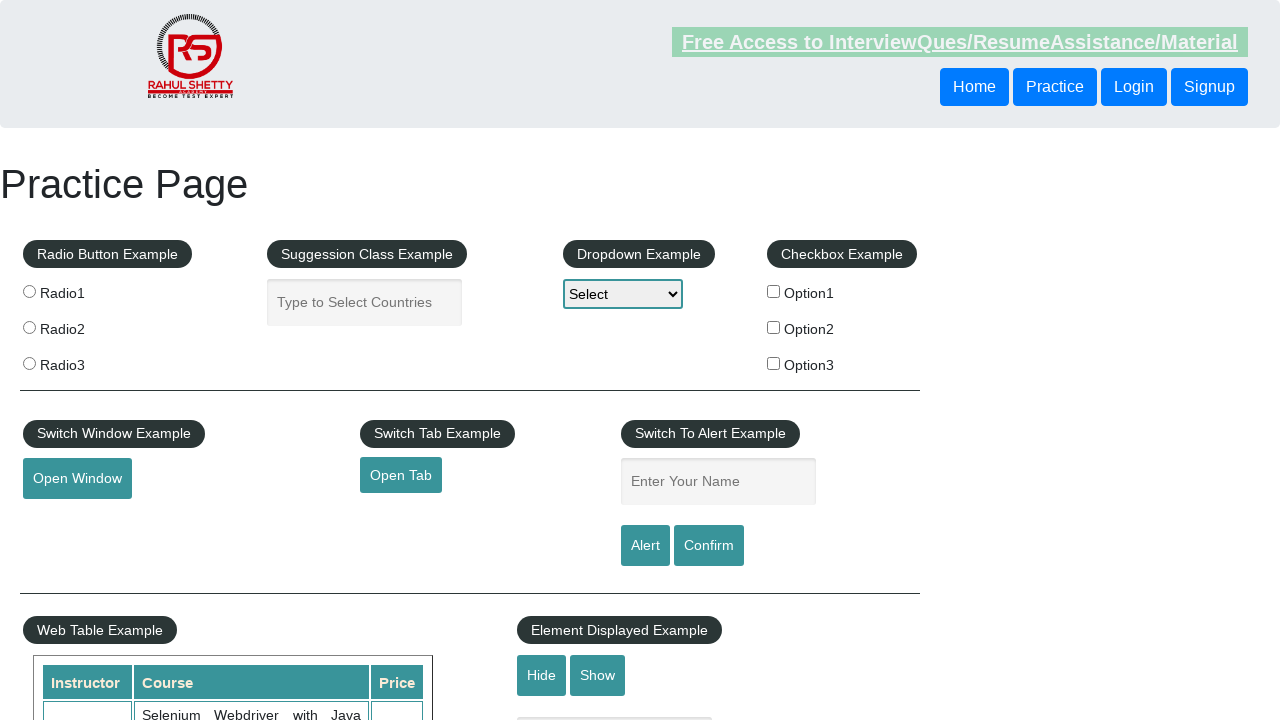

Navigated to Rahul Shetty Academy automation practice page
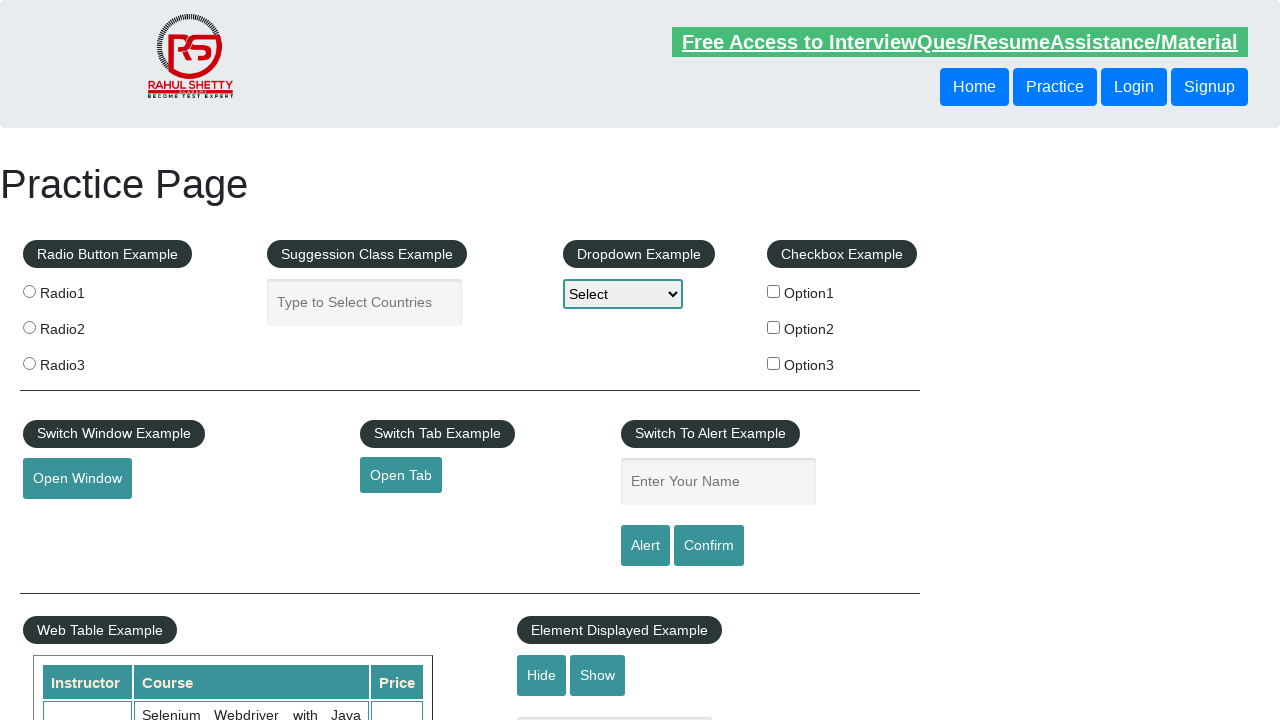

Scrolled to the bottom of the page
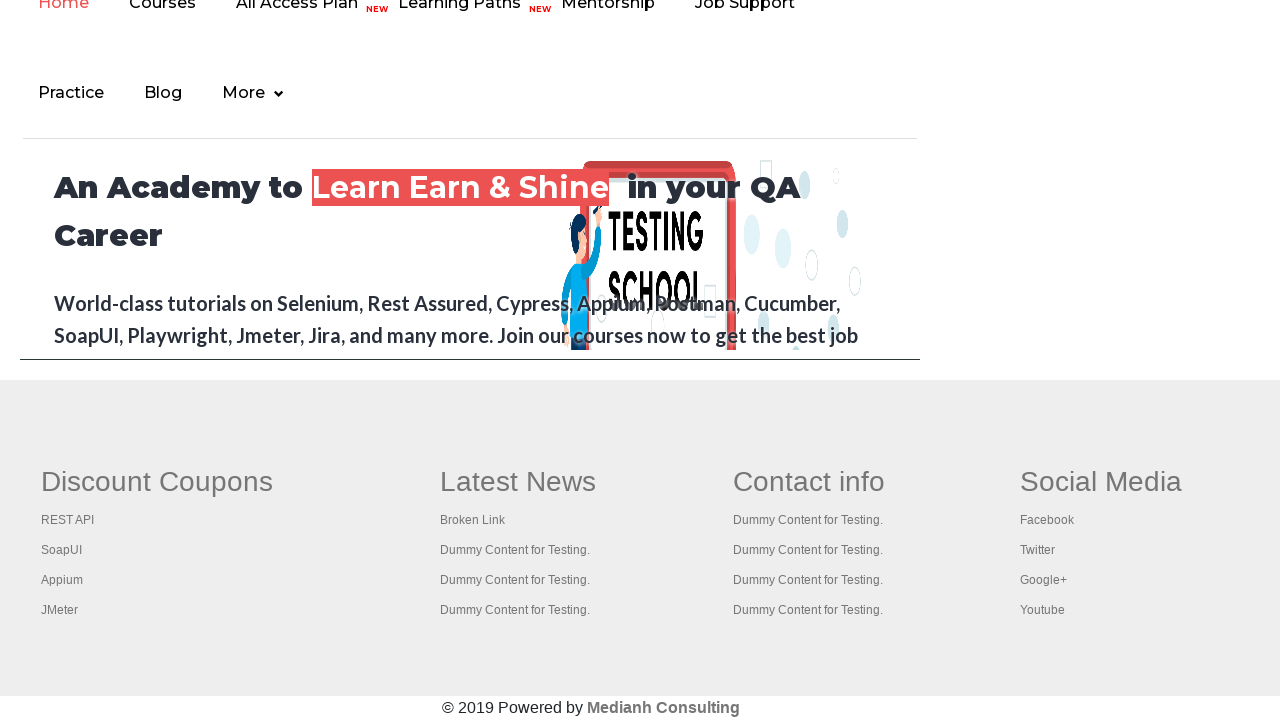

Waited 2 seconds for page to settle after scroll
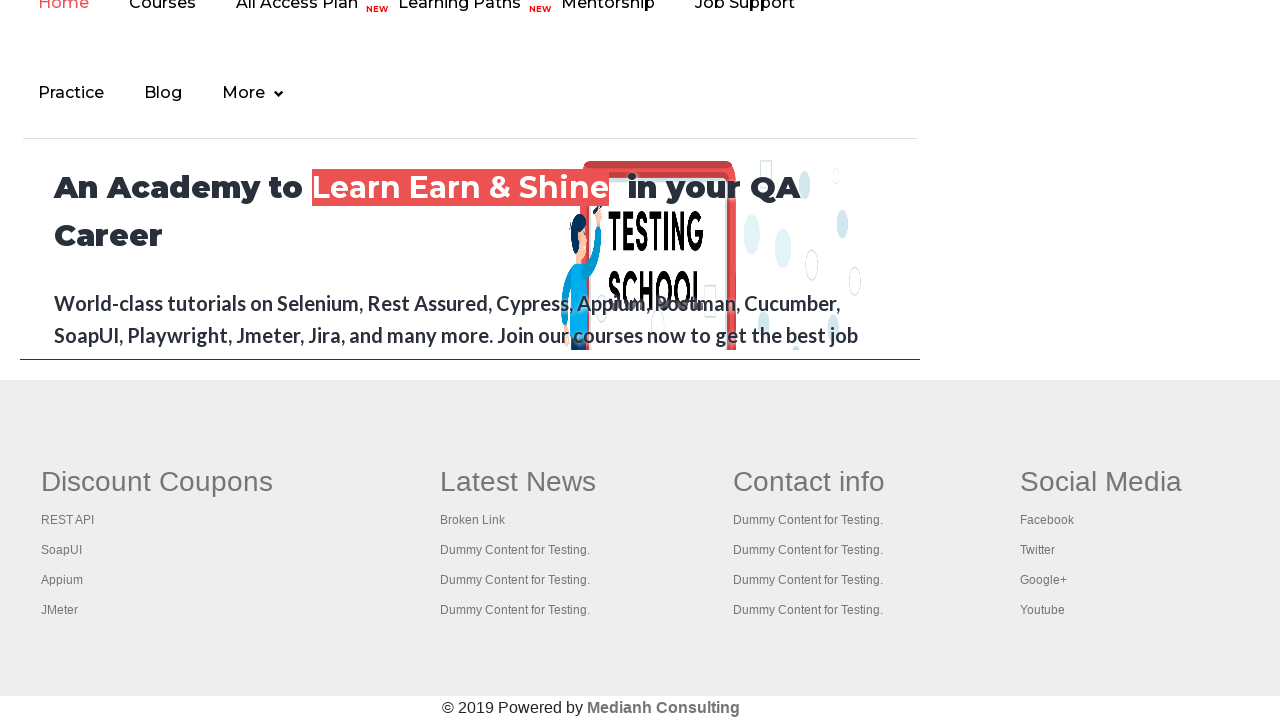

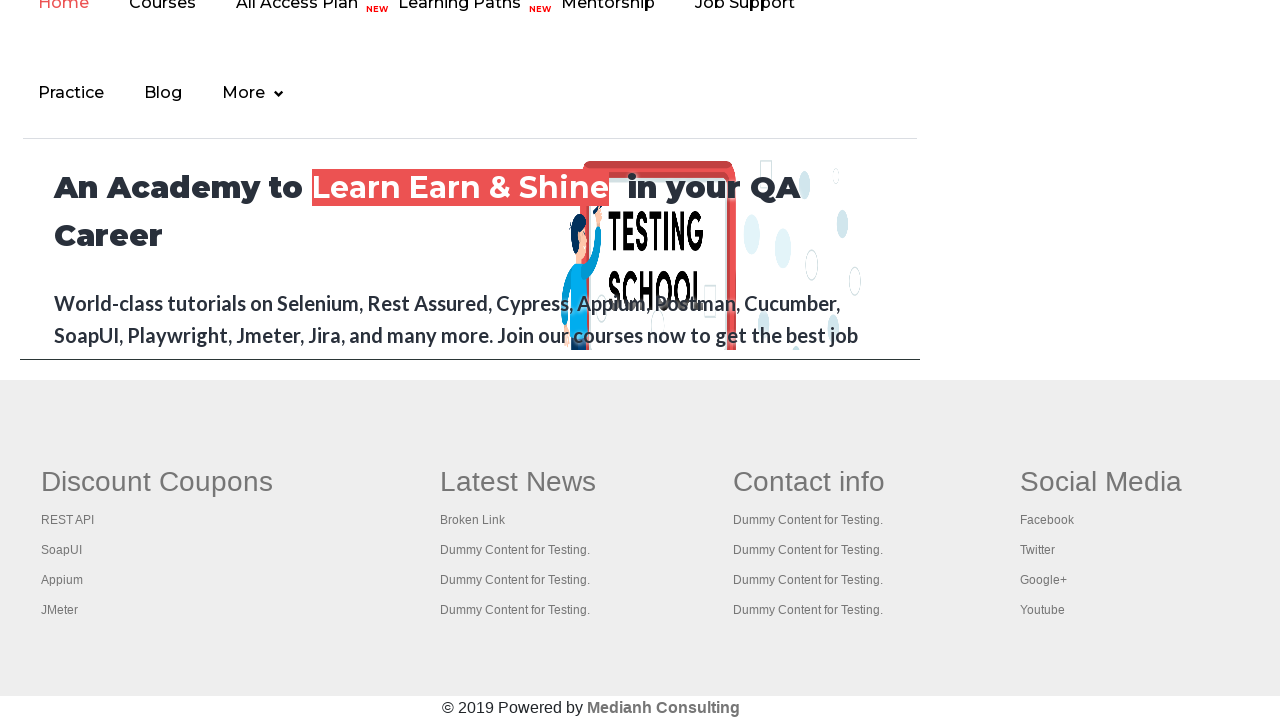